Navigates to Selenium downloads page, then navigates to the documentation page and verifies the page title matches the expected value.

Starting URL: https://www.selenium.dev/downloads/

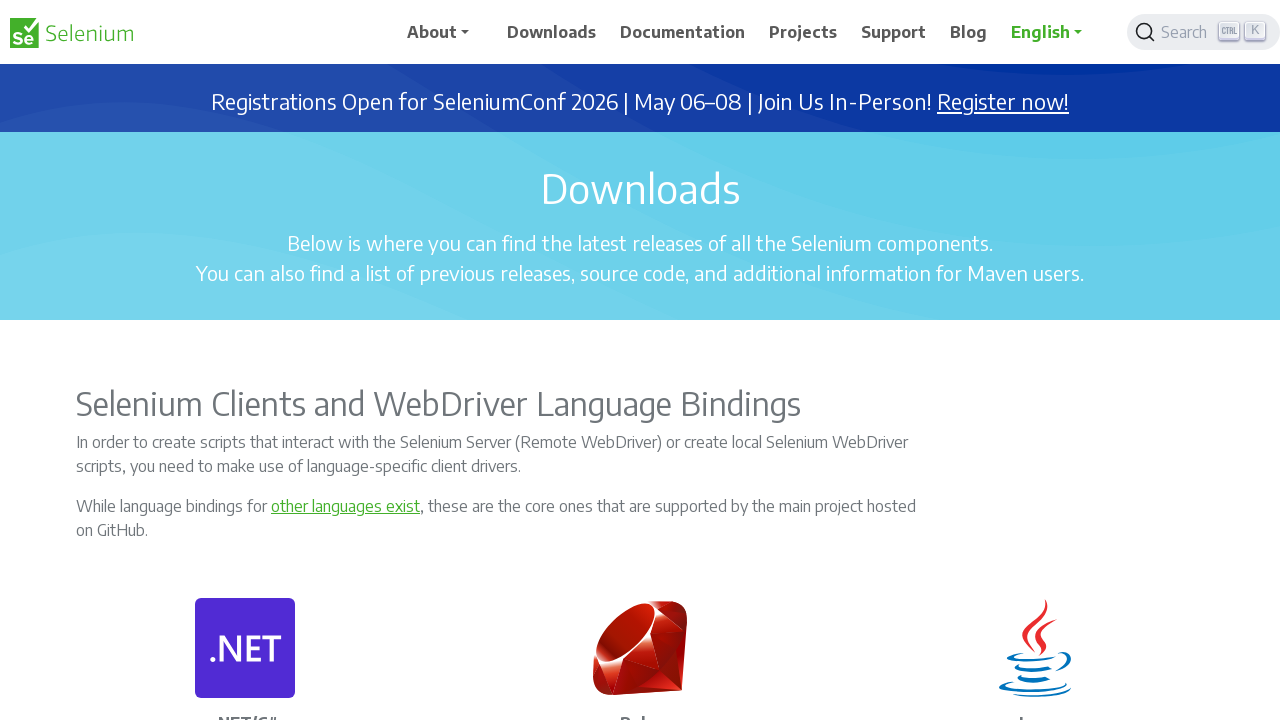

Retrieved title of downloads page
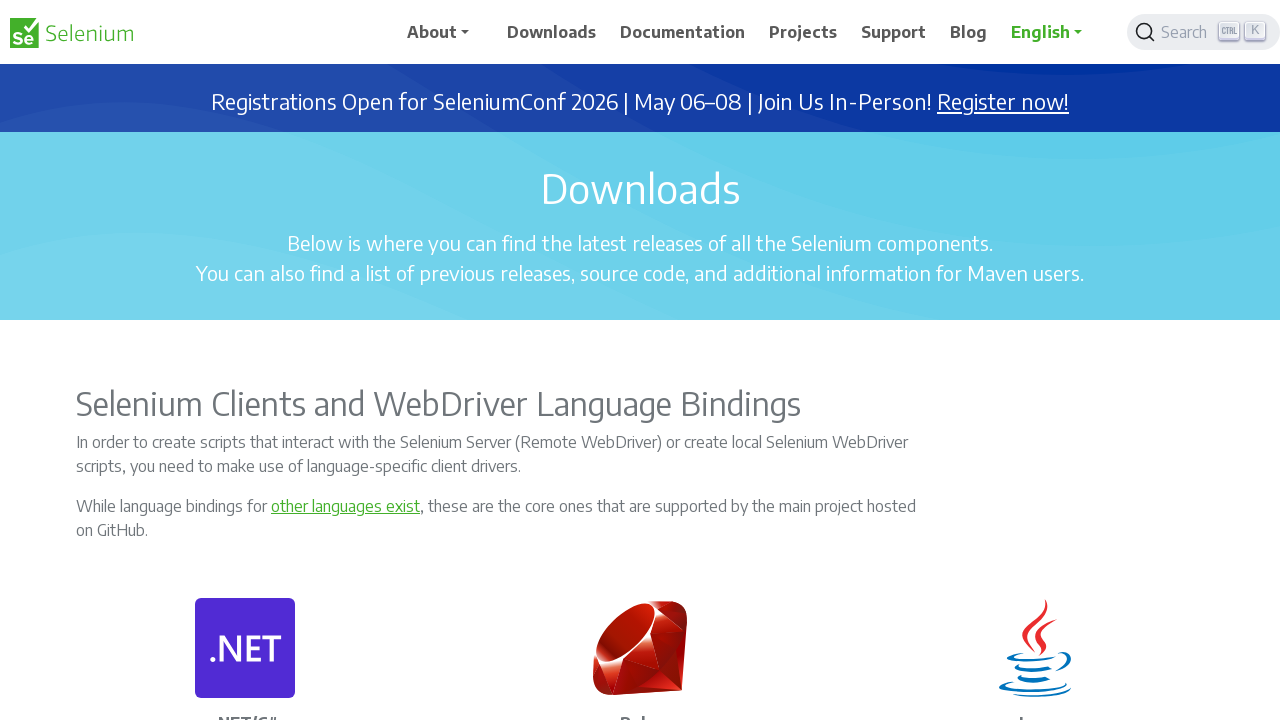

Retrieved current URL of downloads page
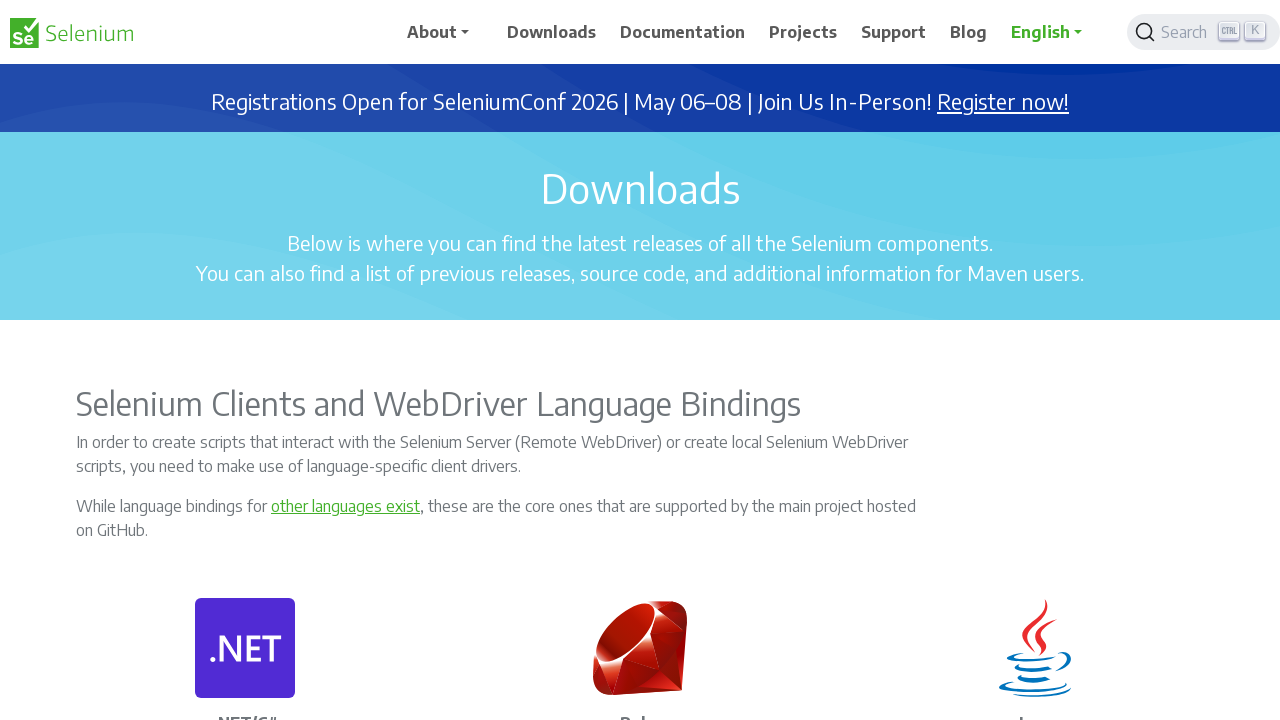

Navigated to Selenium documentation page
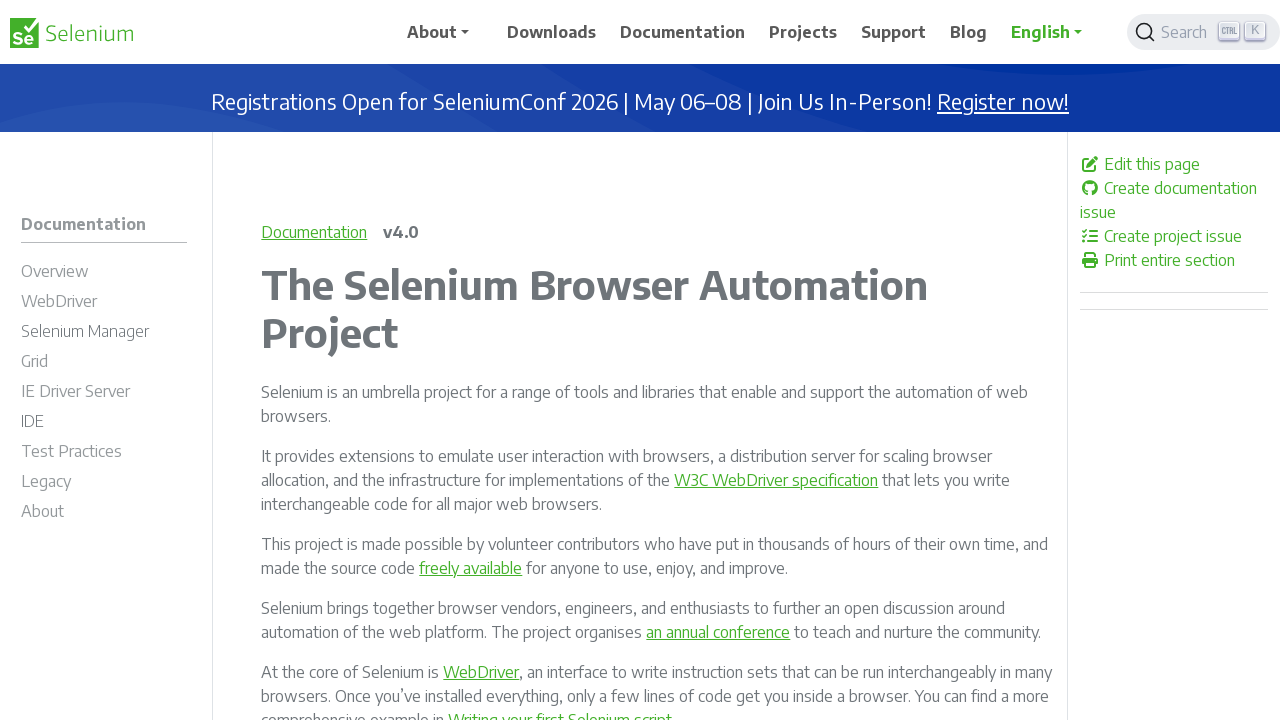

Retrieved title of documentation page
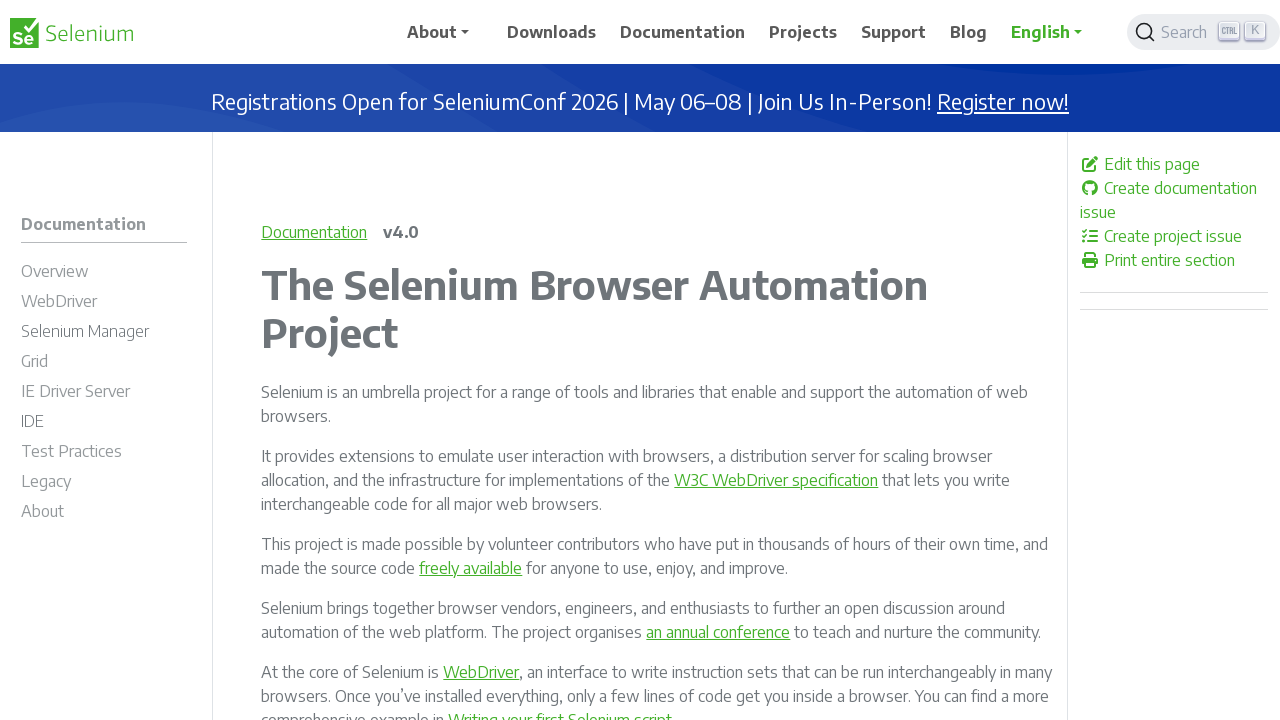

Title verification passed - matches expected value
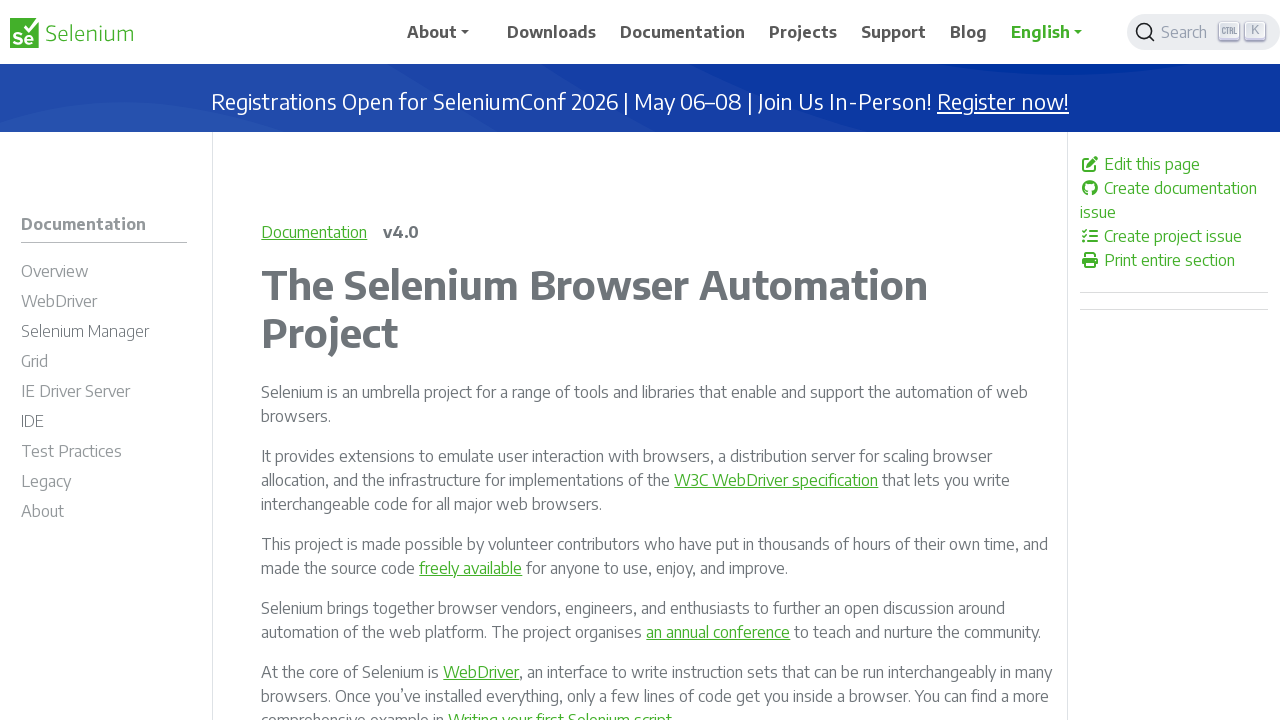

Retrieved page source content
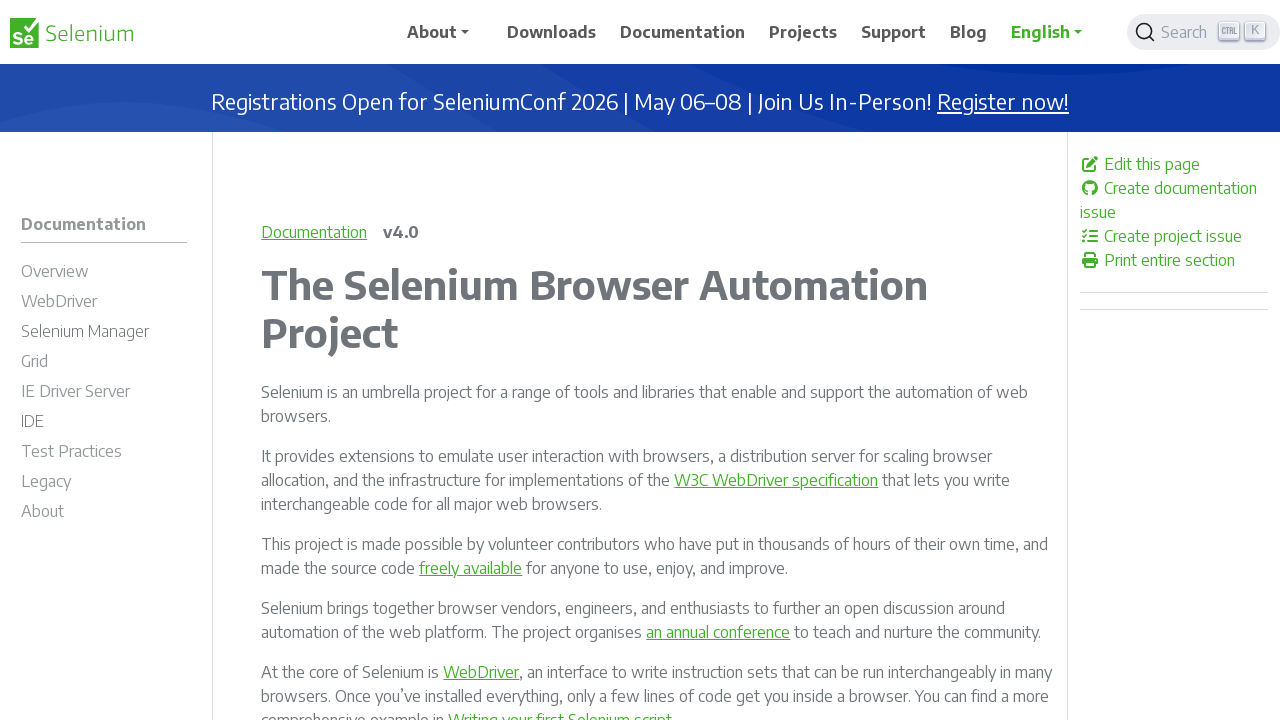

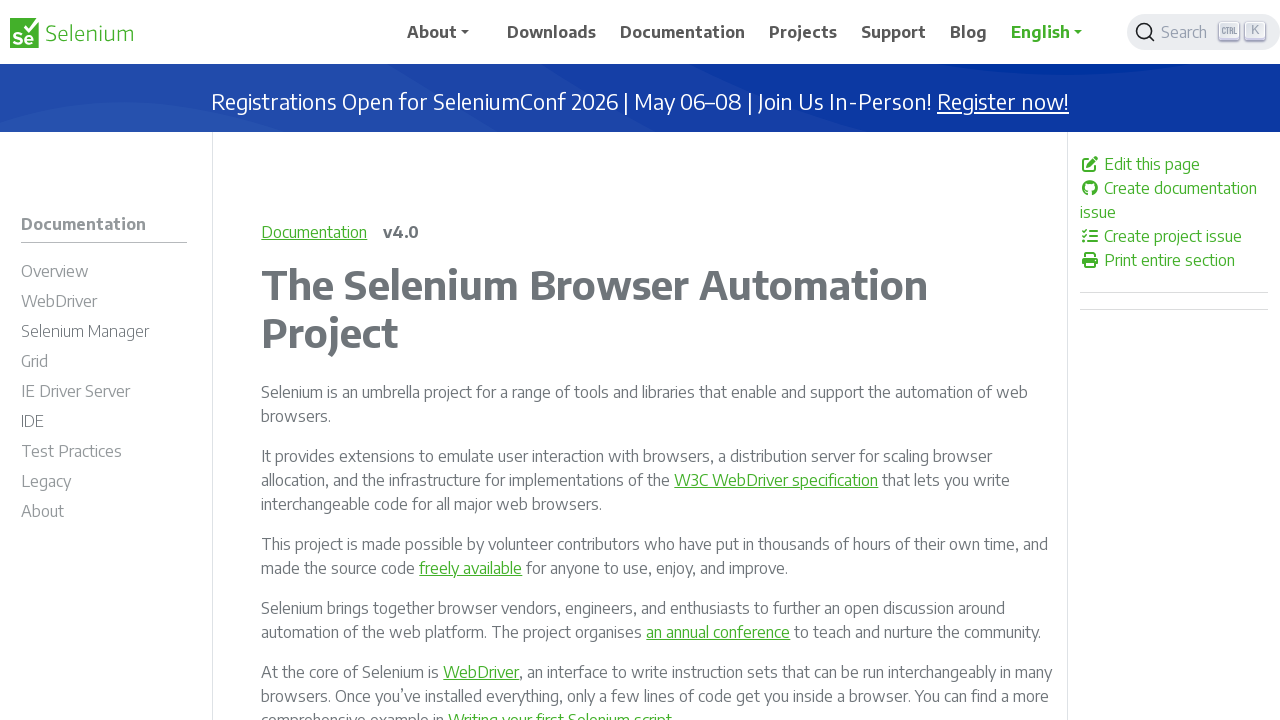